Navigates to W3Schools homepage and highlights the References navigation button using XPath selector

Starting URL: https://www.w3schools.com/

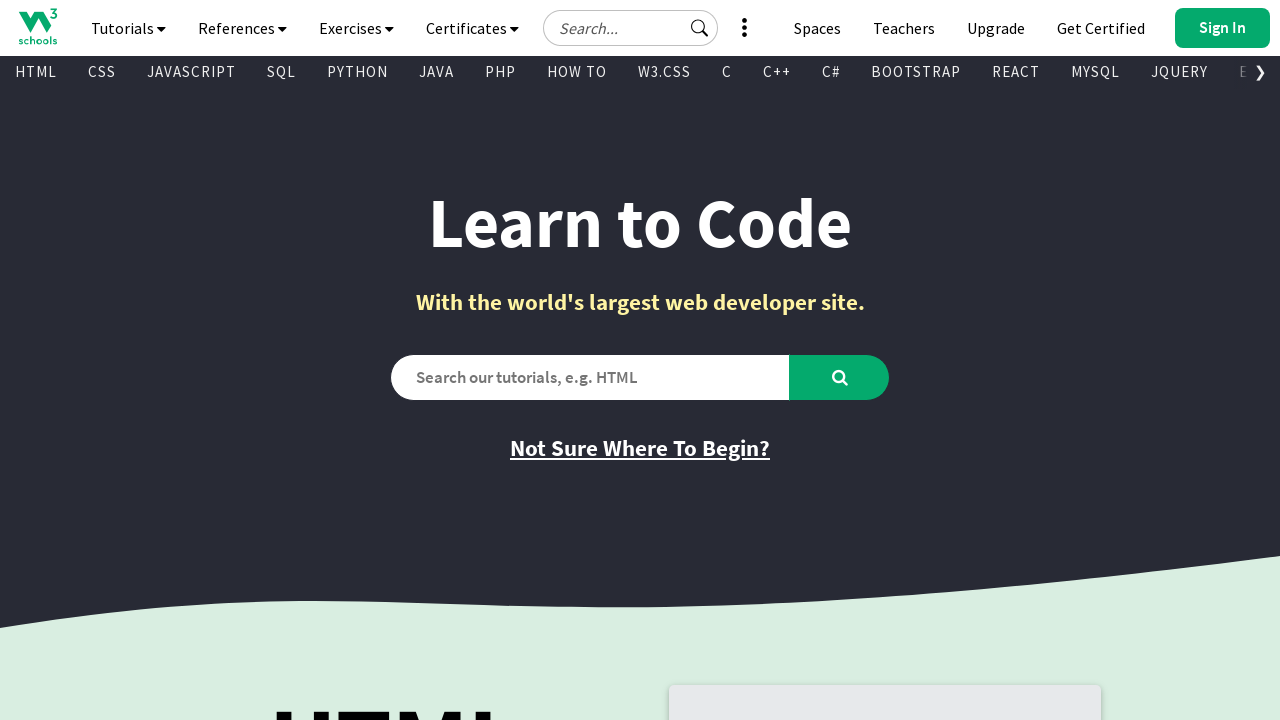

Navigated to W3Schools homepage
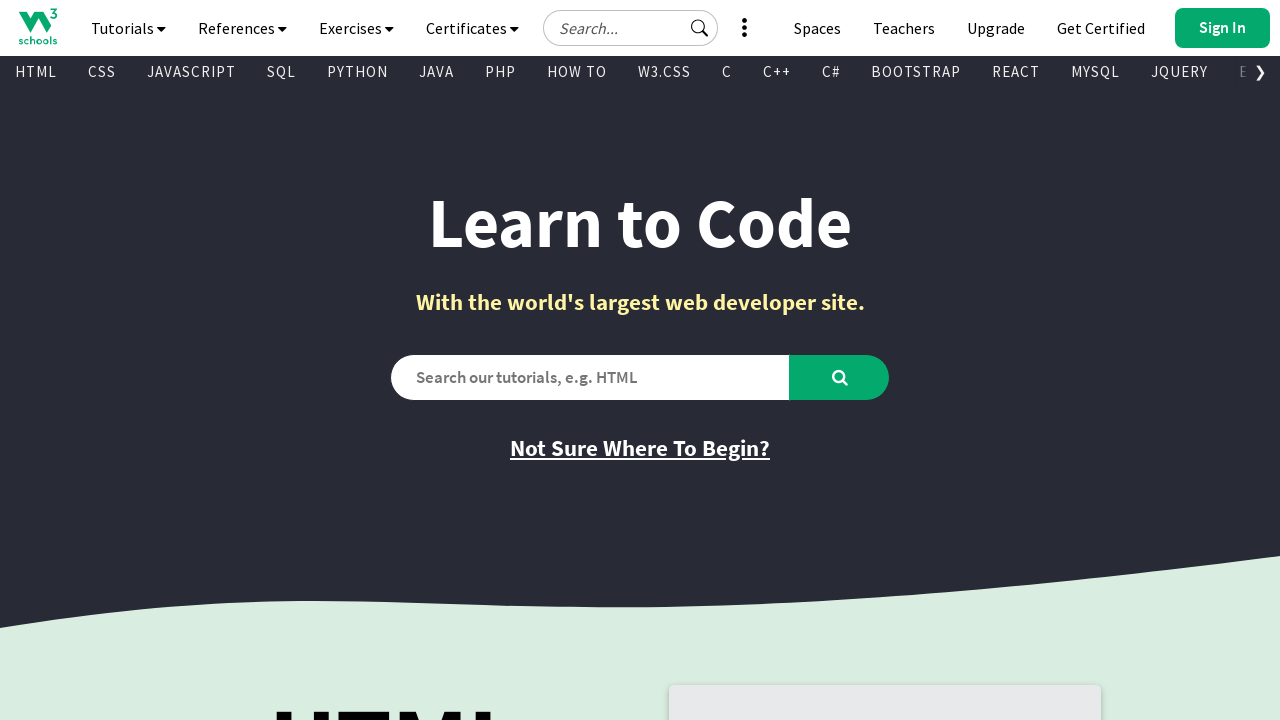

Located References navigation button using XPath selector
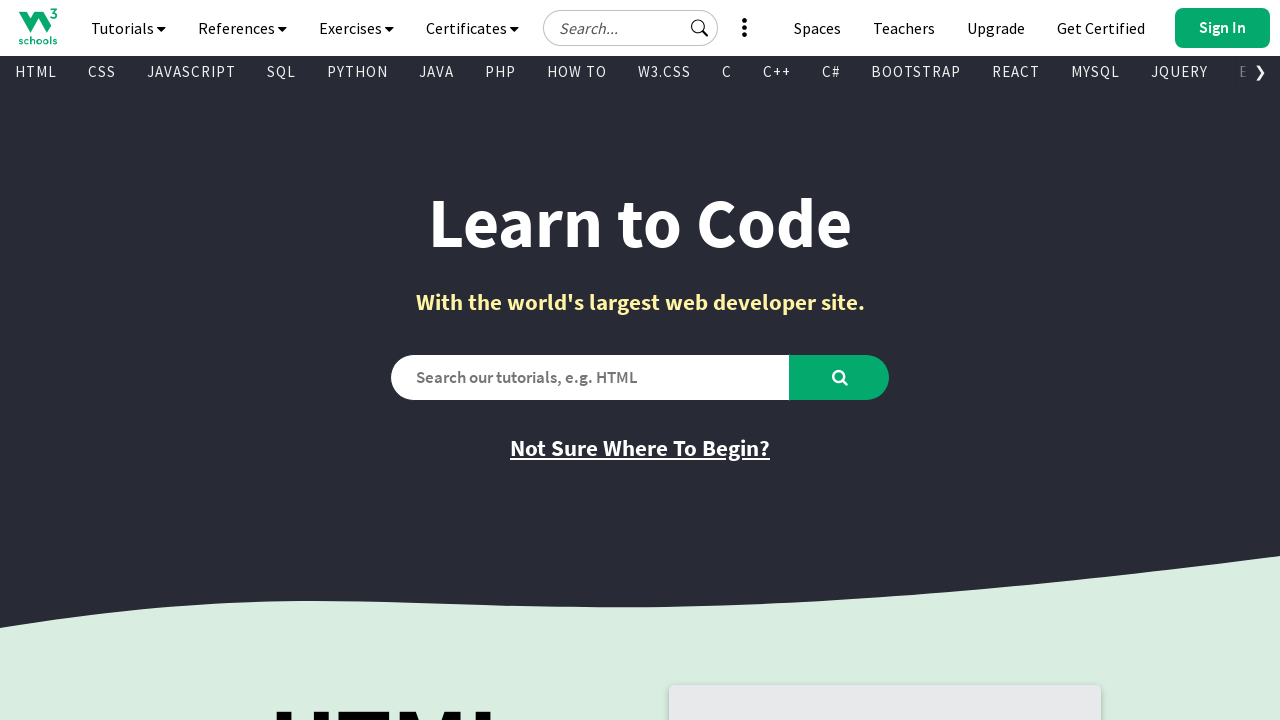

References element loaded and is visible
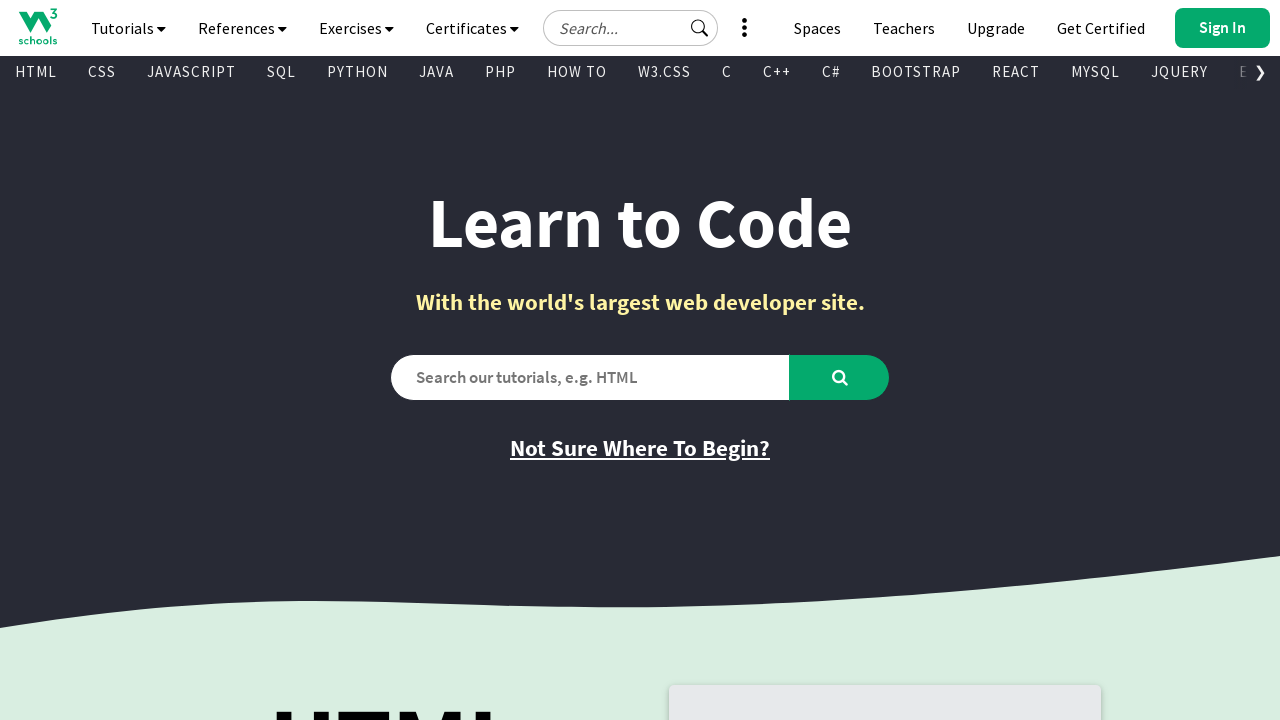

Scrolled References button into view
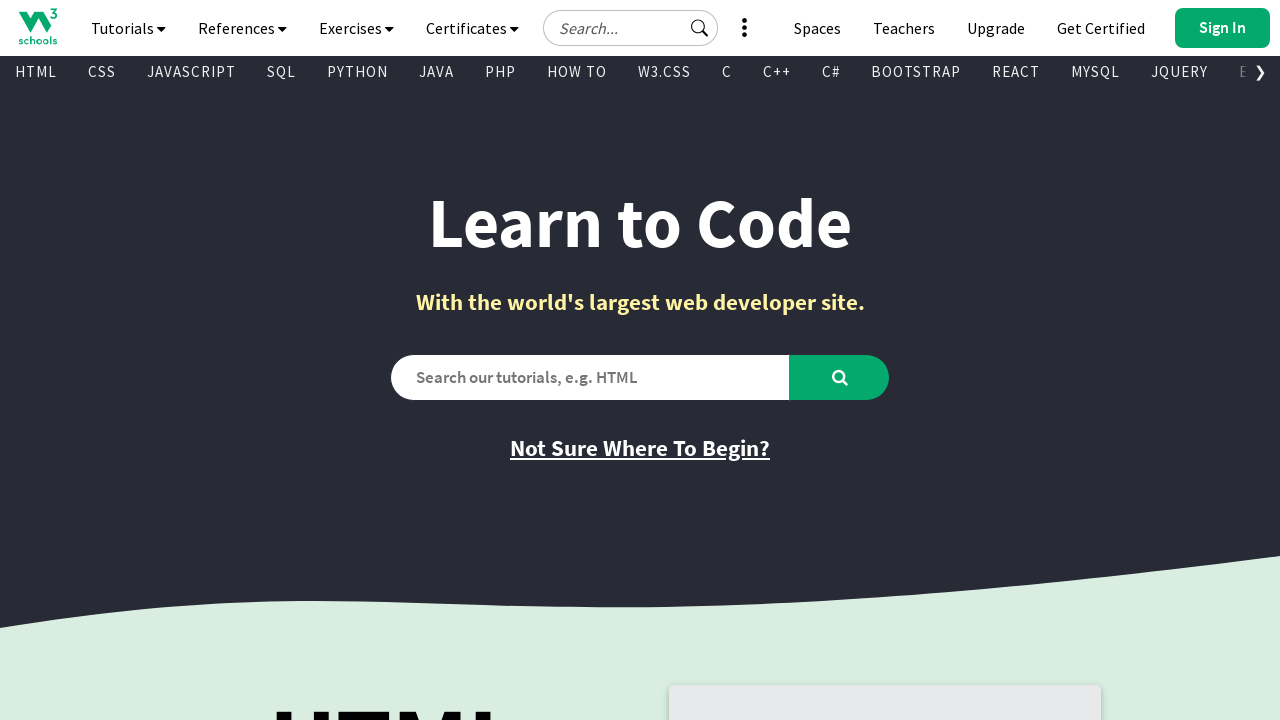

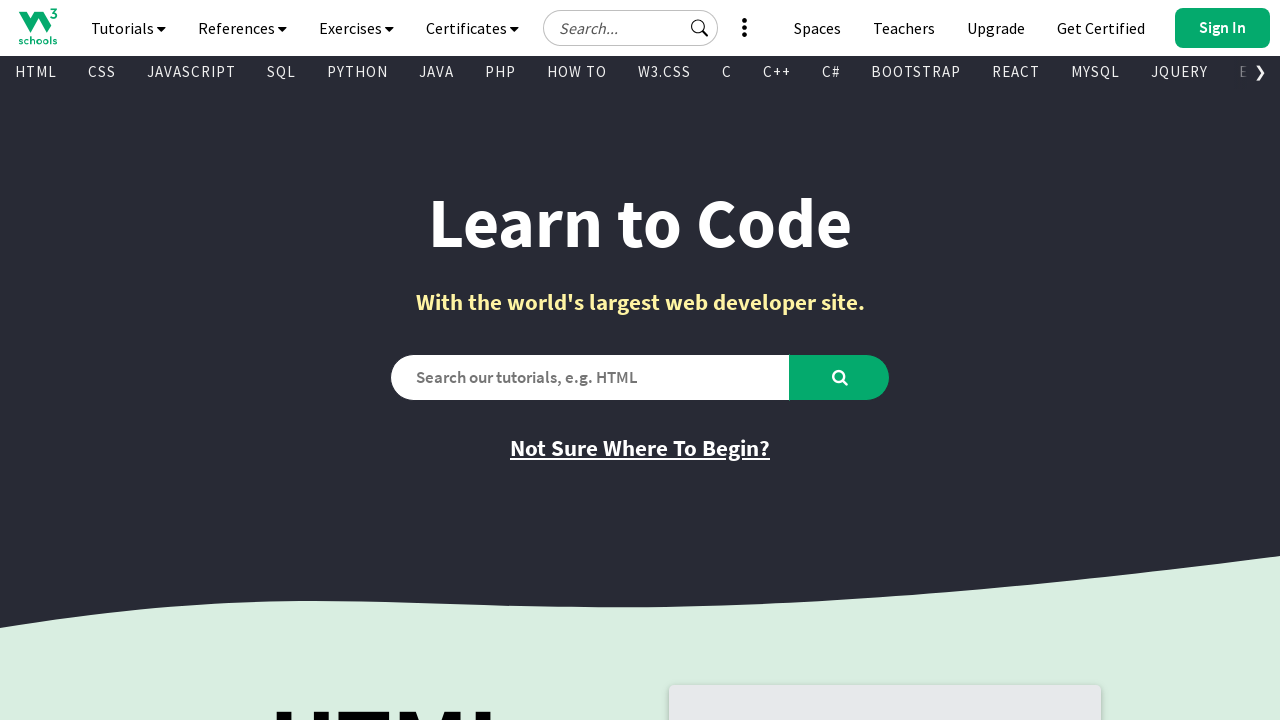